Tests navigation from SBIS website to Tensor website by clicking on contacts, then the Tensor banner, verifying the "Сила в людях" (Strength in People) news block exists, and navigating to the About page.

Starting URL: https://sbis.ru/

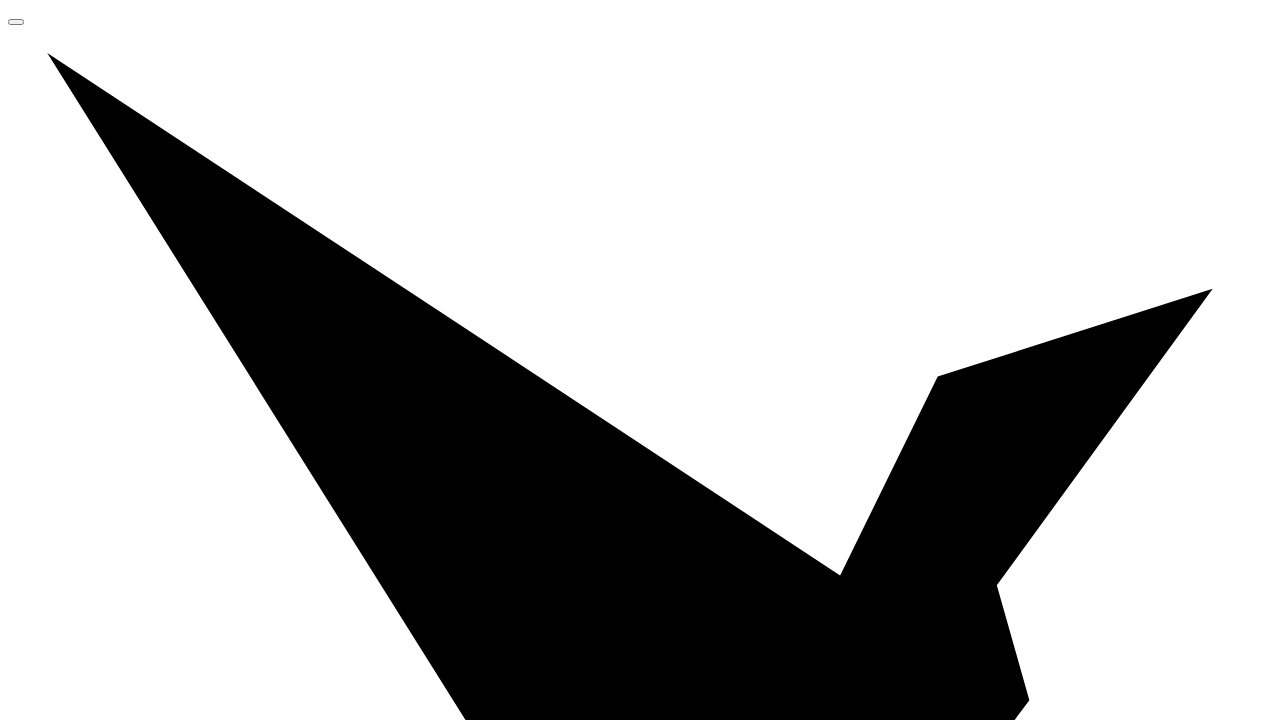

Clicked on Contacts link at (82, 360) on a[href='/contacts']
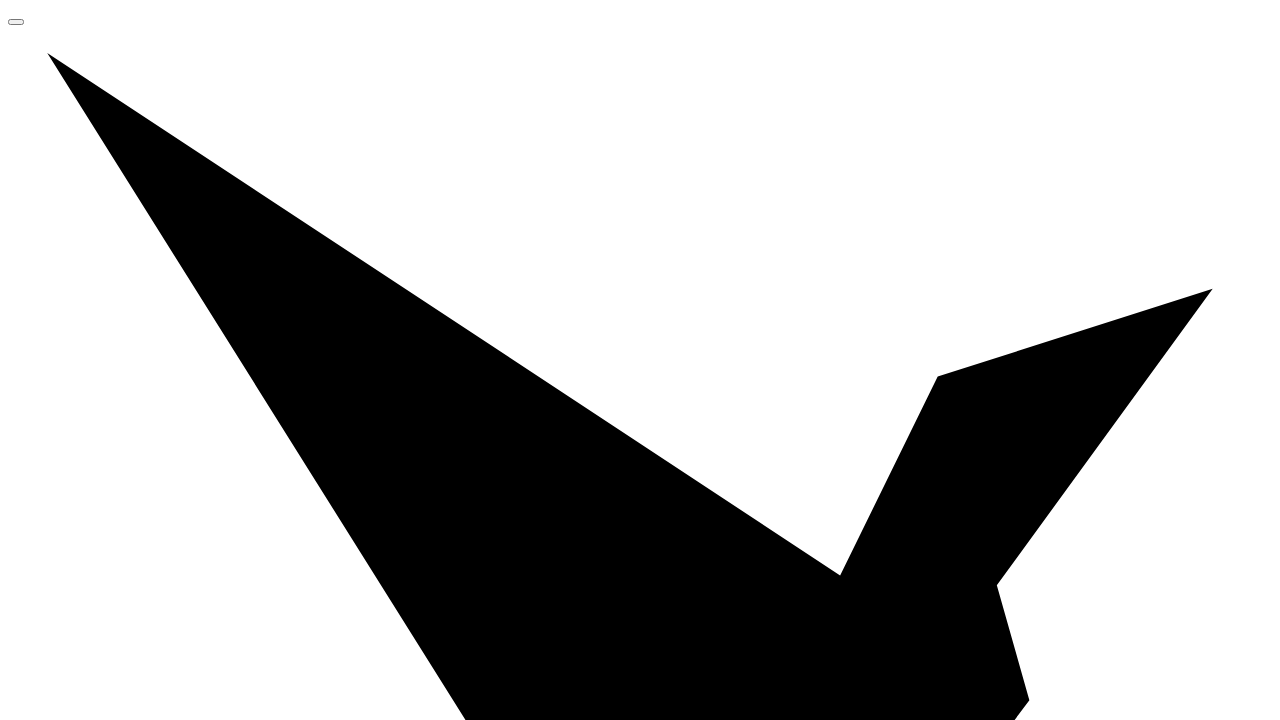

Tensor banner selector loaded
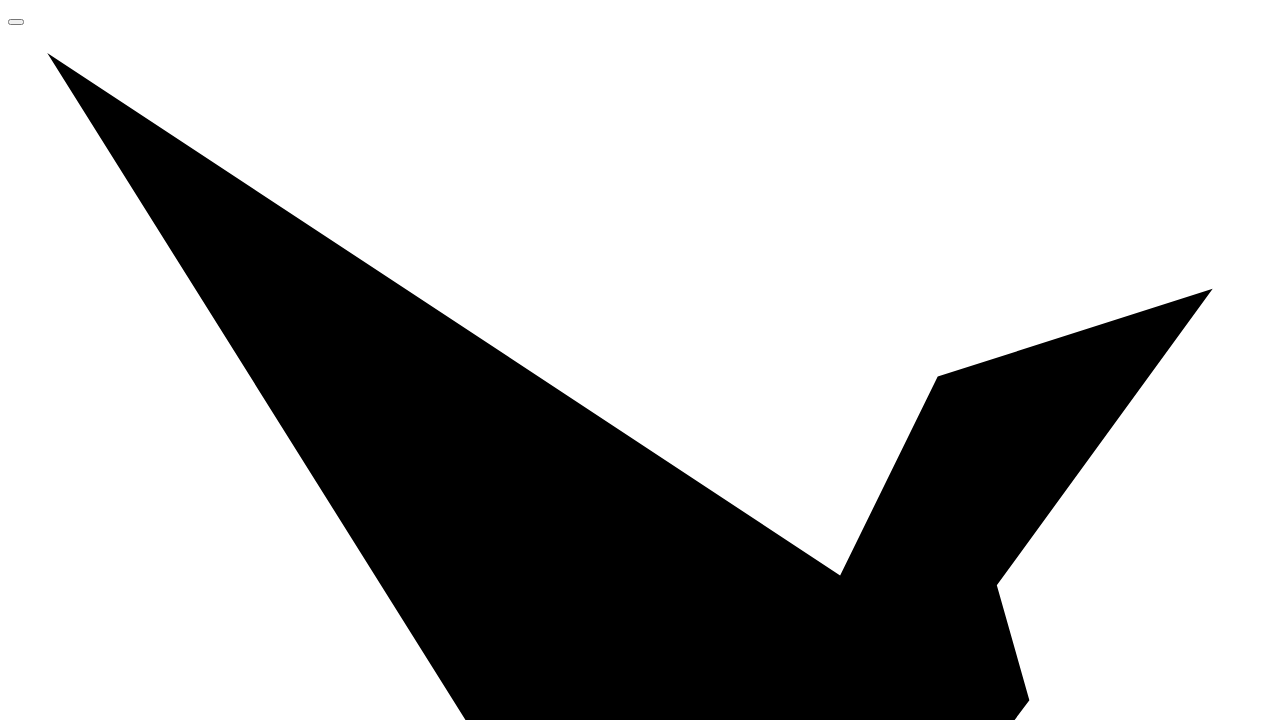

Clicked on Tensor banner at (72, 350) on a[href='https://tensor.ru/']
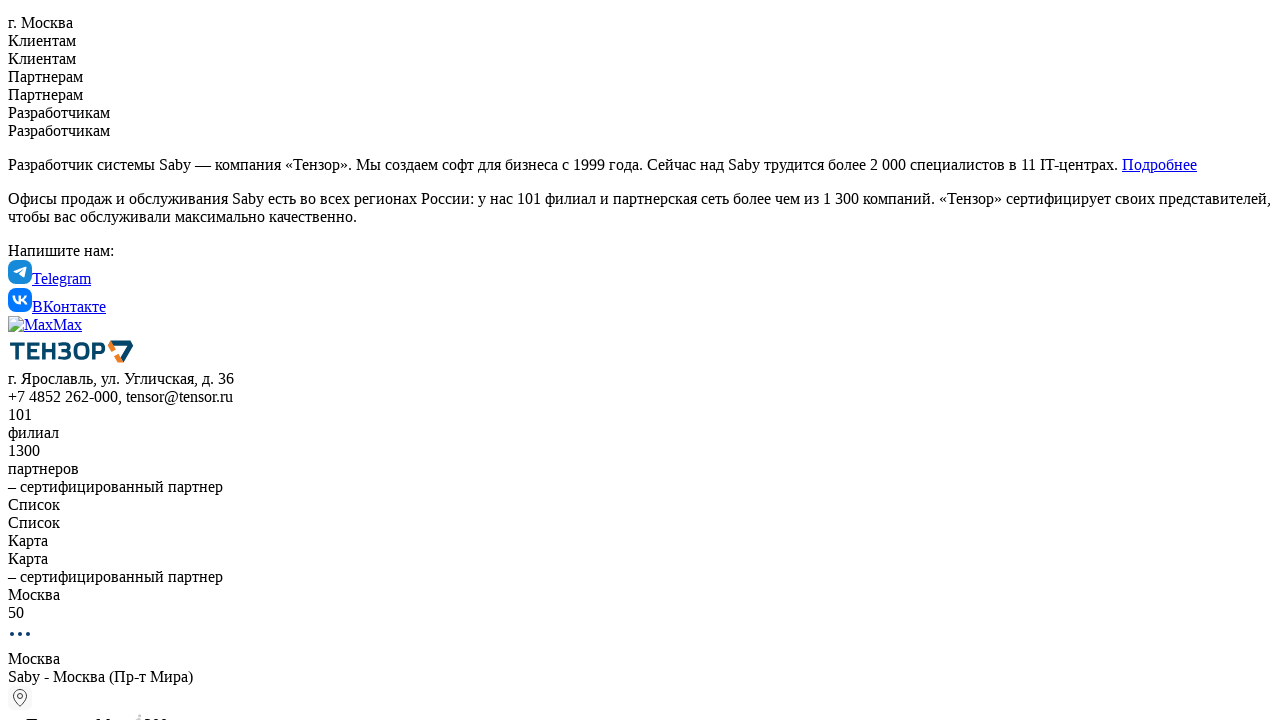

New page opened in context
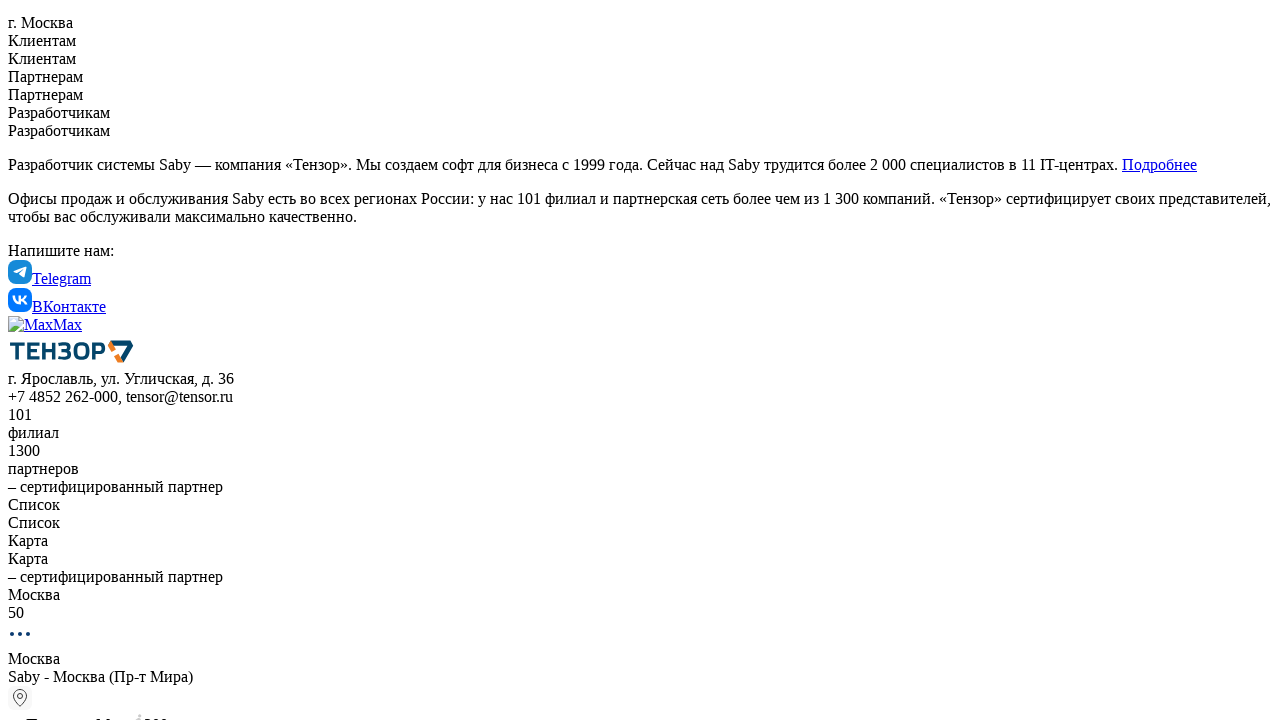

Switched to new Tensor page tab
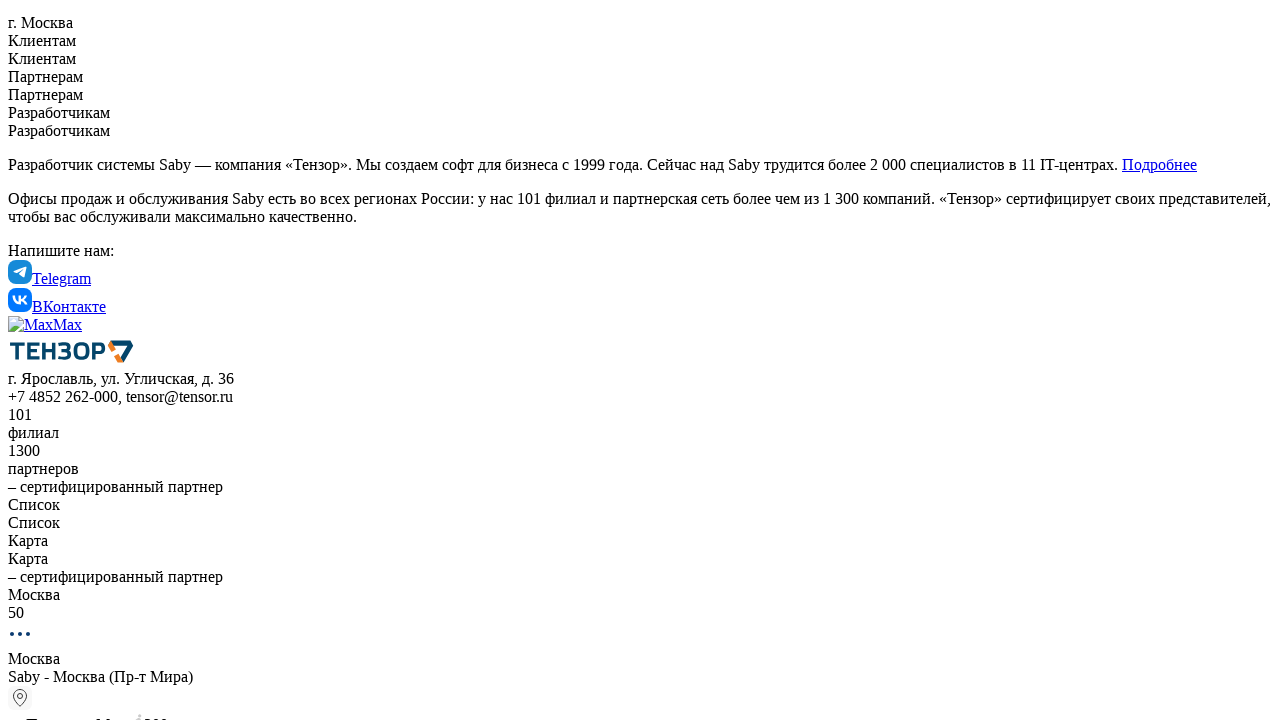

News block with 'Сила в людях' title loaded
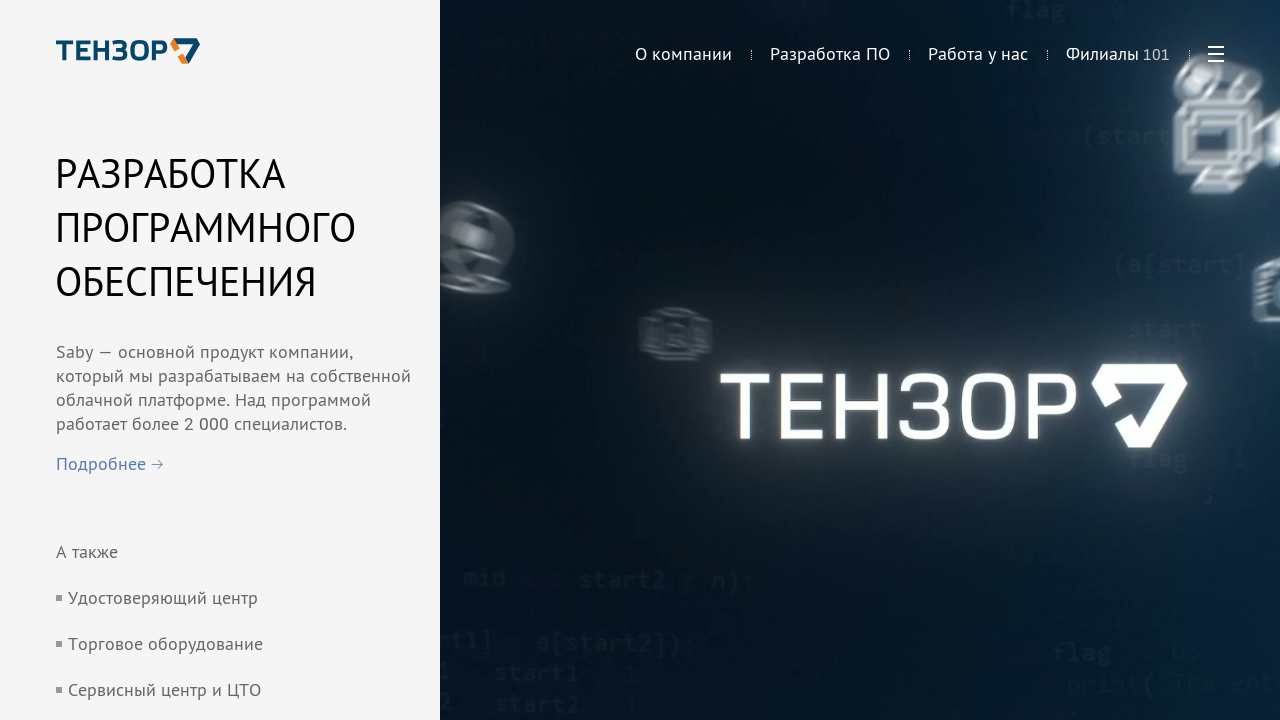

Scrolled to 'Сила в людях' news block
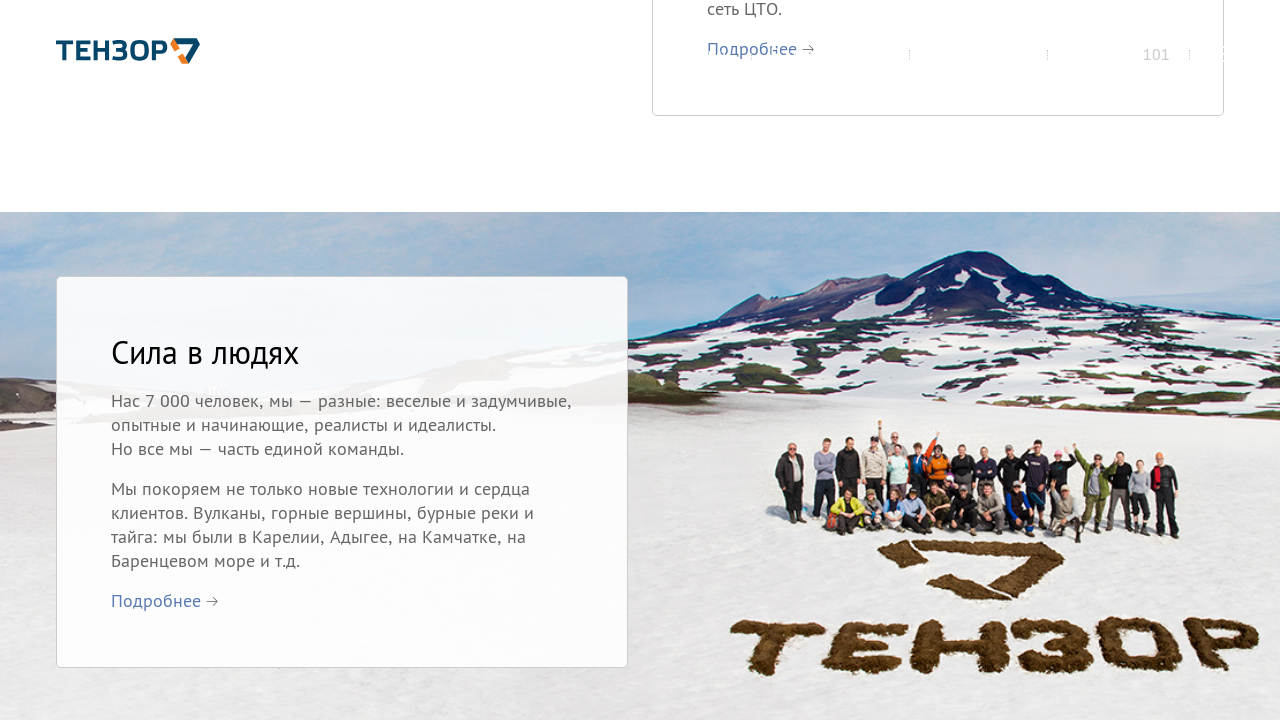

Clicked 'Подробнее' link to navigate to About page at (156, 600) on .tensor_ru-Index__block4-content a[href='/about']
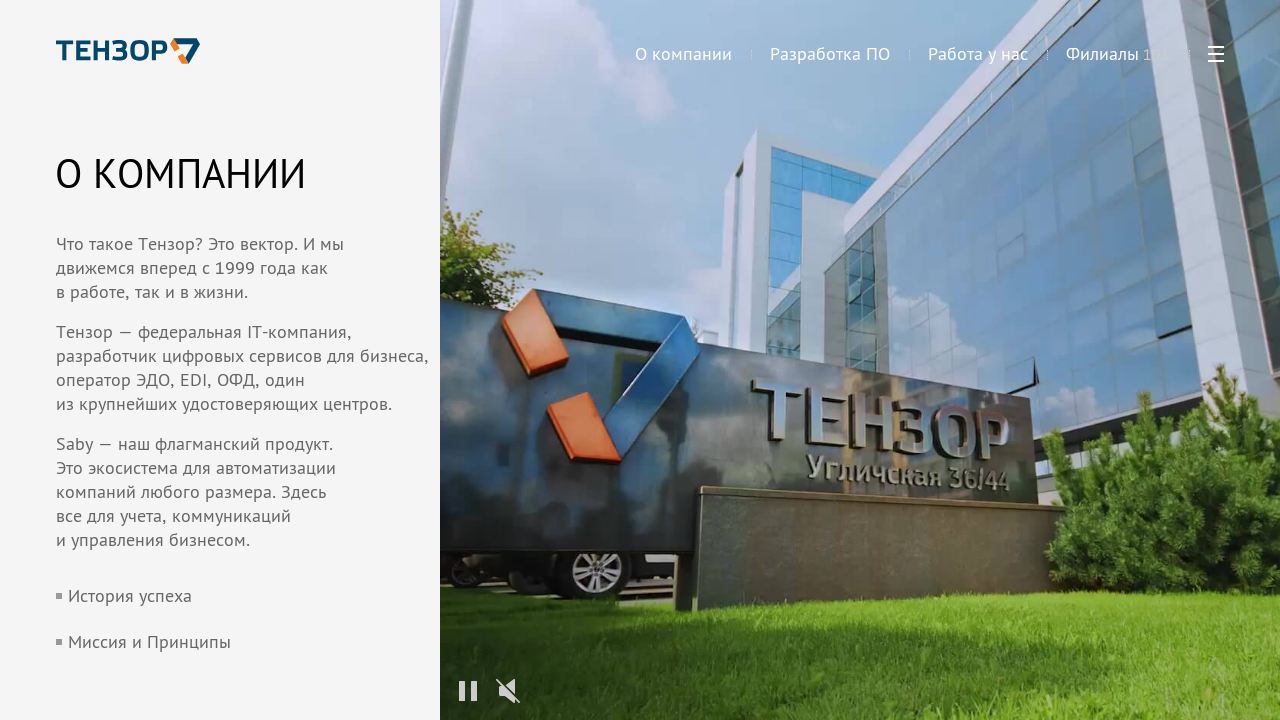

Successfully navigated to Tensor About page
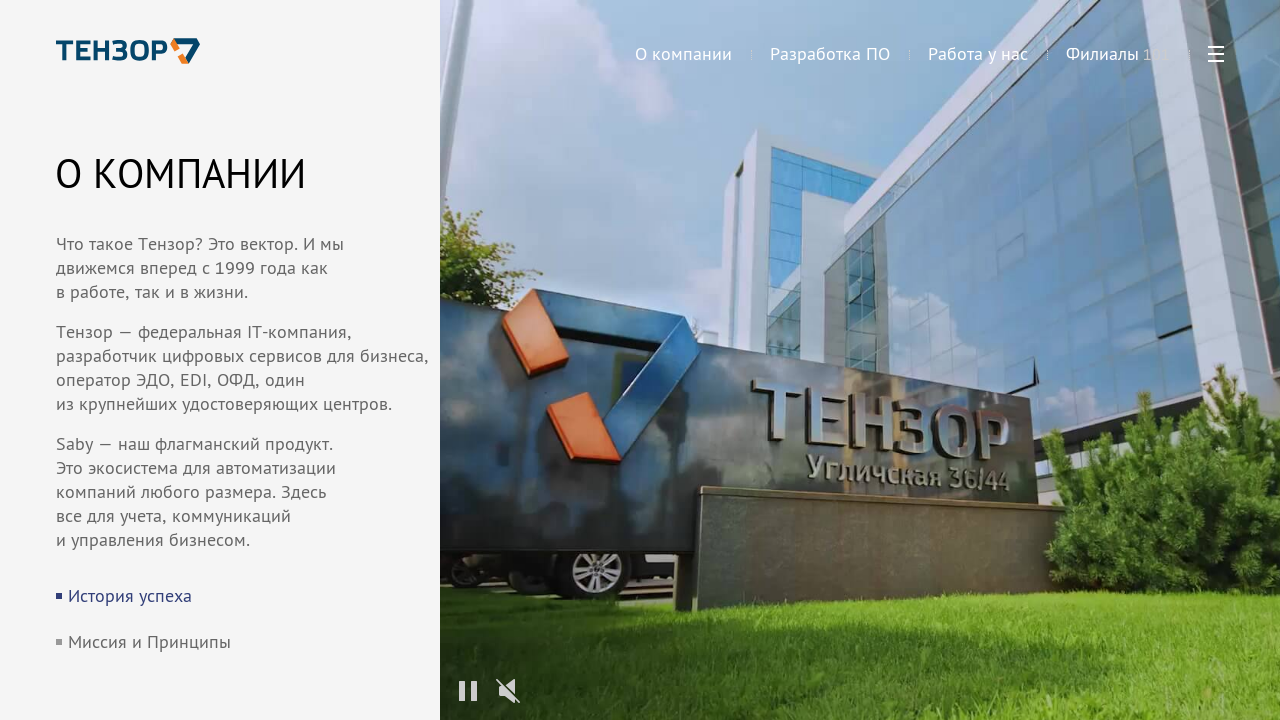

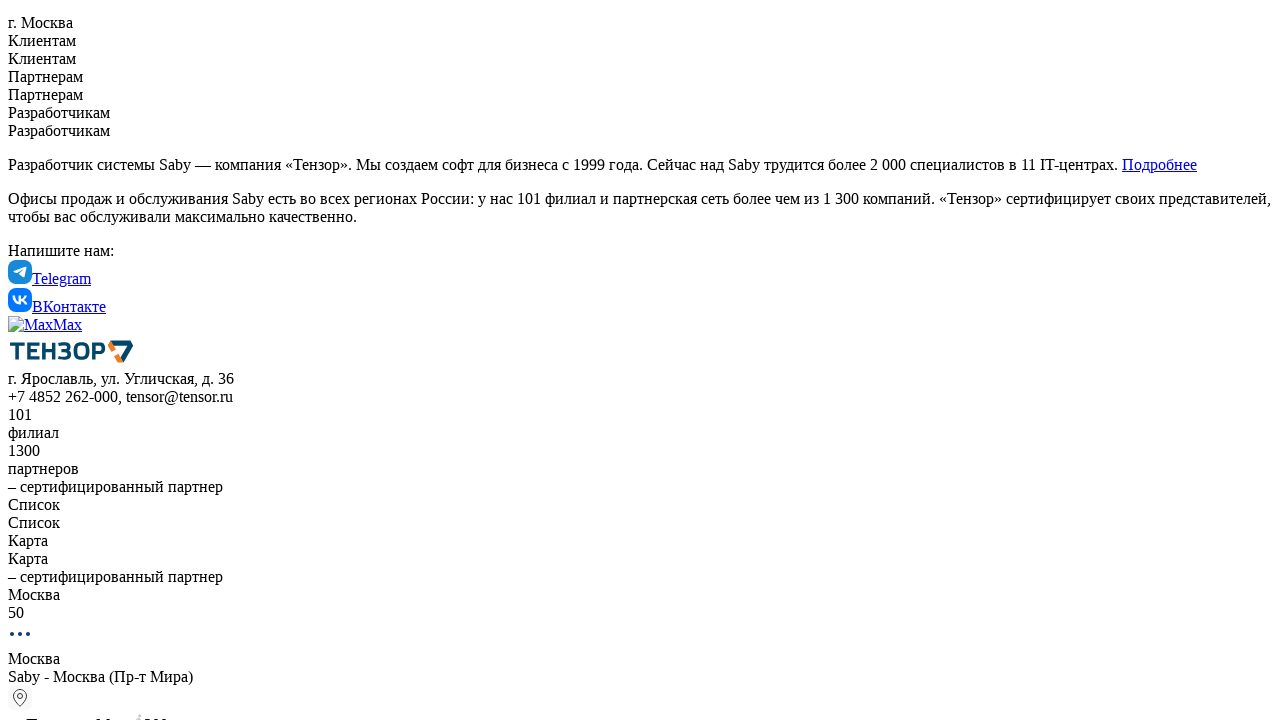